Tests form input functionality within an iframe on W3Schools by filling first name and last name fields, then submitting the form

Starting URL: https://www.w3schools.com/tags/tryit.asp?filename=tryhtml_input_test

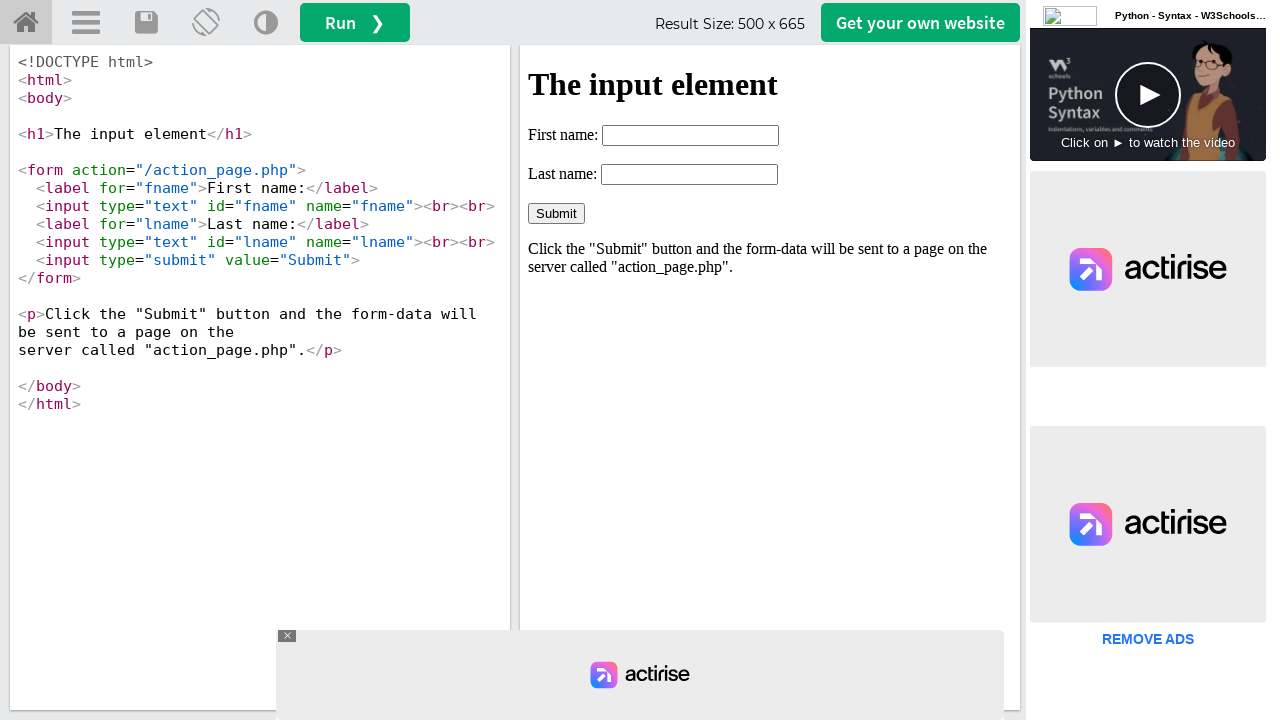

Located iframe containing the form
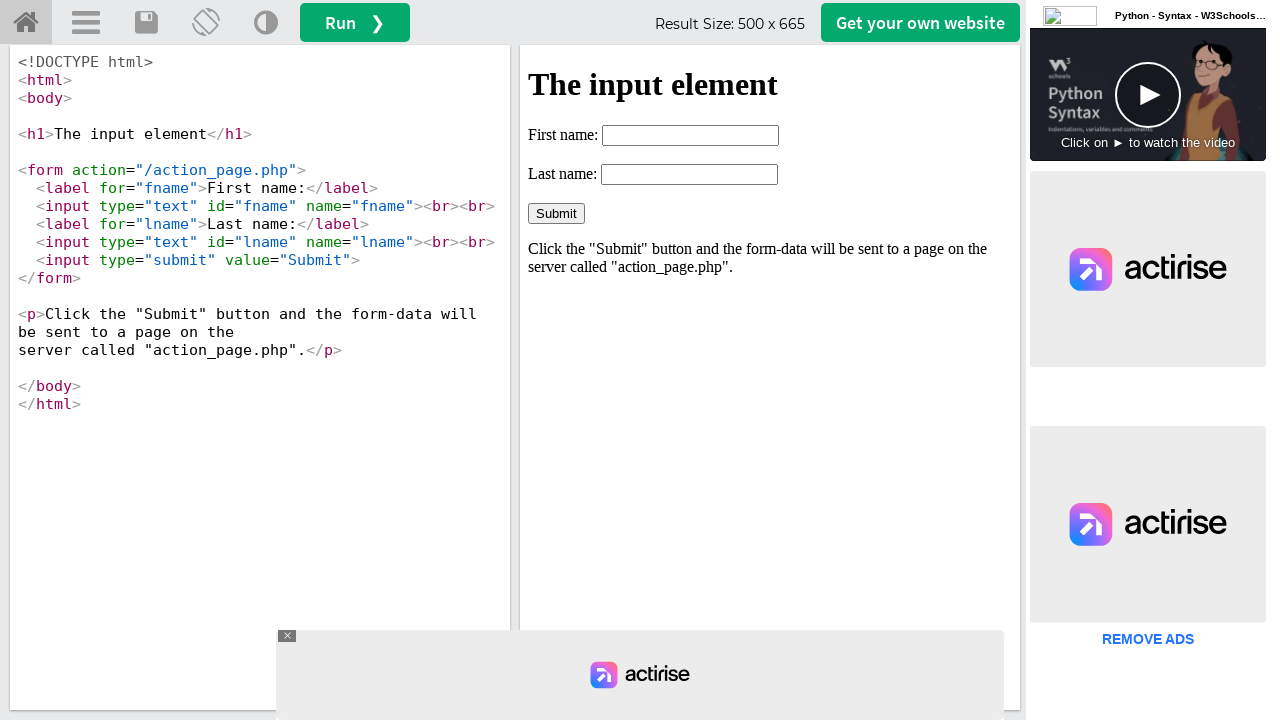

Filled first name field with 'priya' on #iframeResult >> internal:control=enter-frame >> input#fname
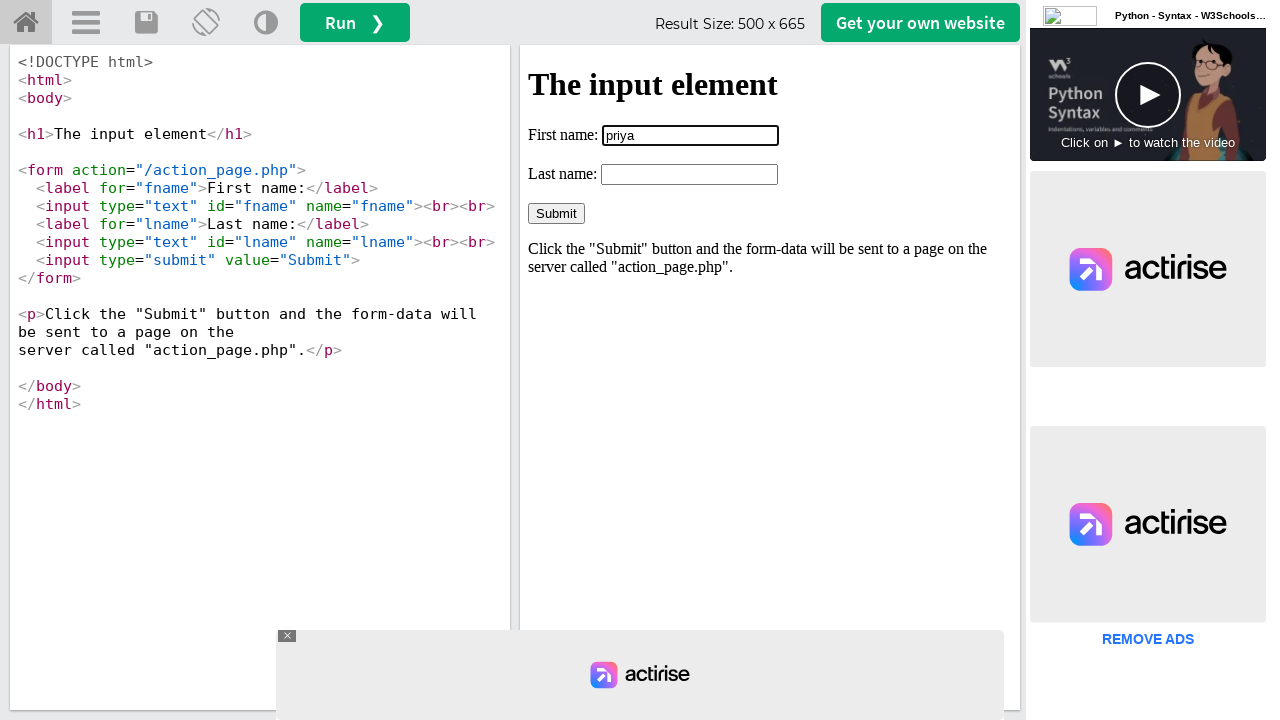

Filled last name field with 'deshmukh' on #iframeResult >> internal:control=enter-frame >> input#lname
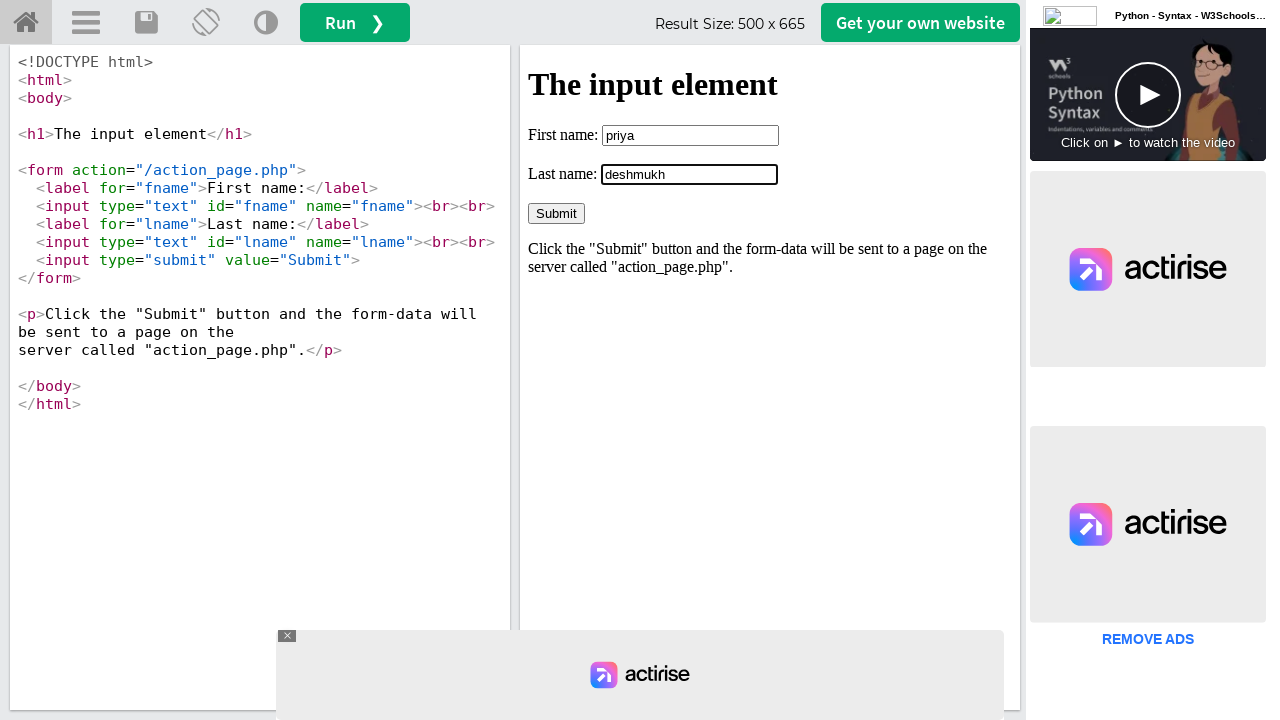

Clicked submit button to submit the form at (556, 213) on #iframeResult >> internal:control=enter-frame >> input[type='submit']
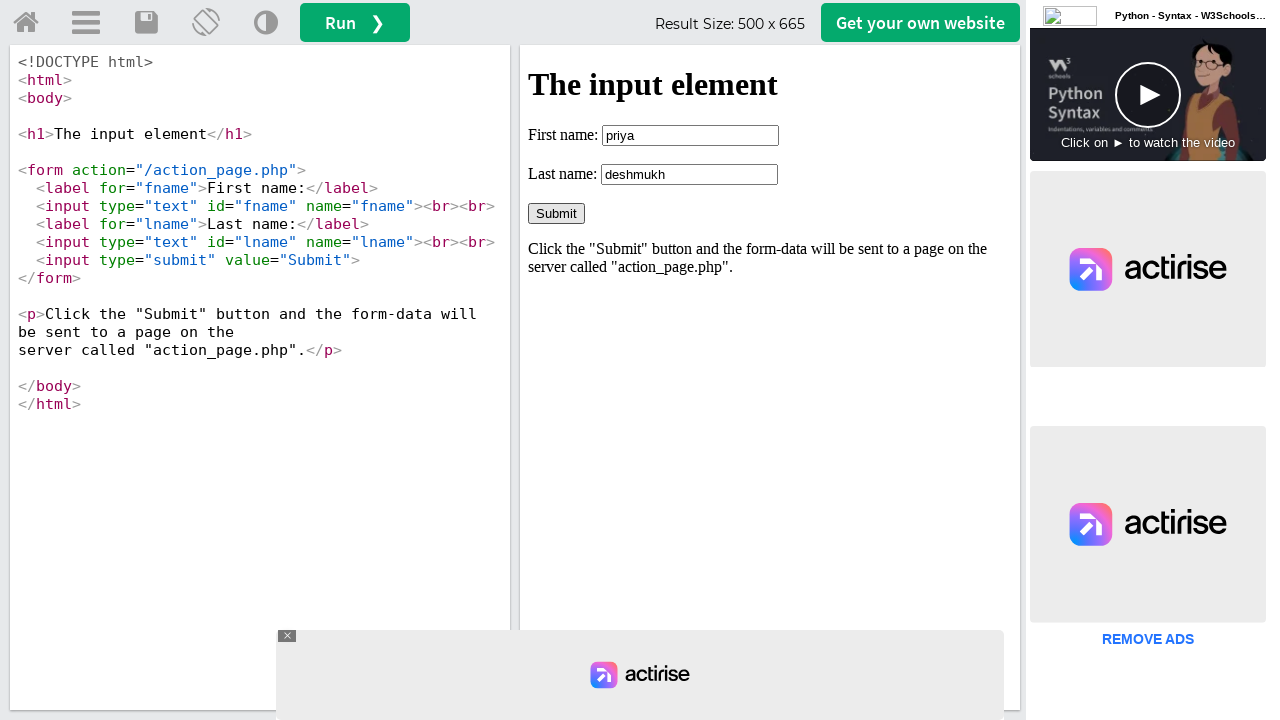

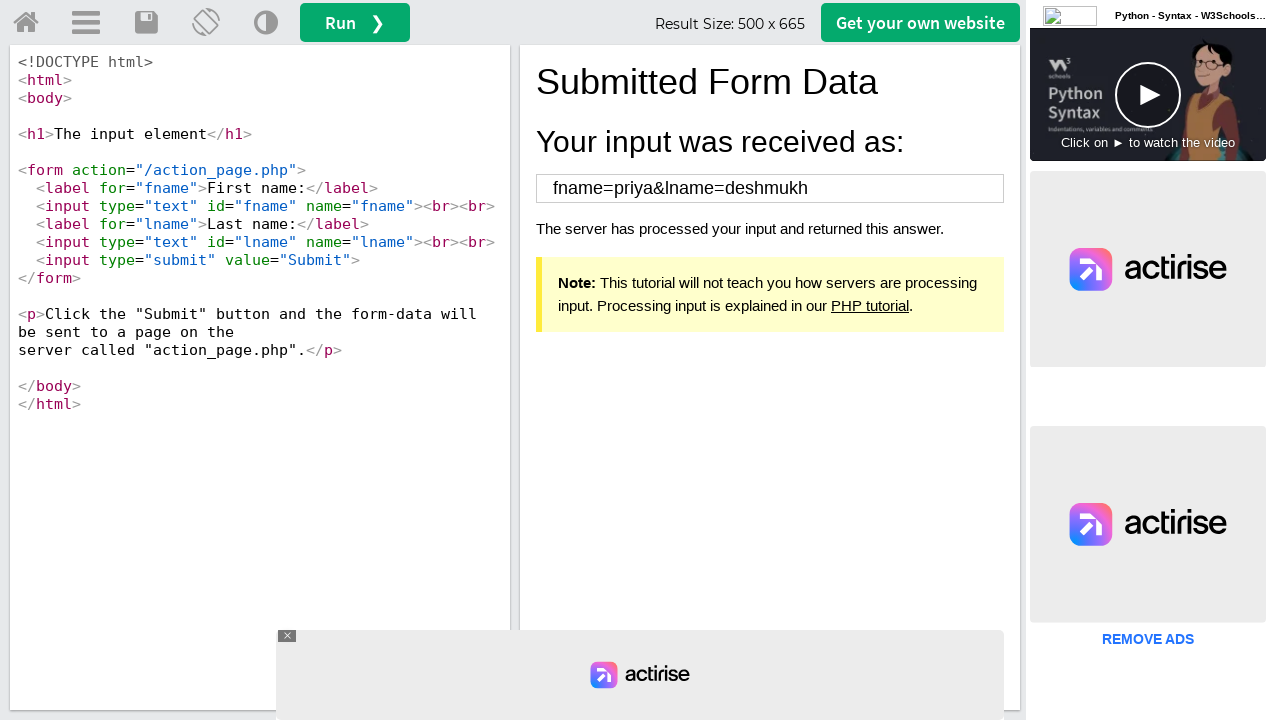